Tests form submission on DemoQA text-box page by filling in name, email, current address, and permanent address fields, then submitting and verifying the output displays the entered information.

Starting URL: https://demoqa.com/text-box

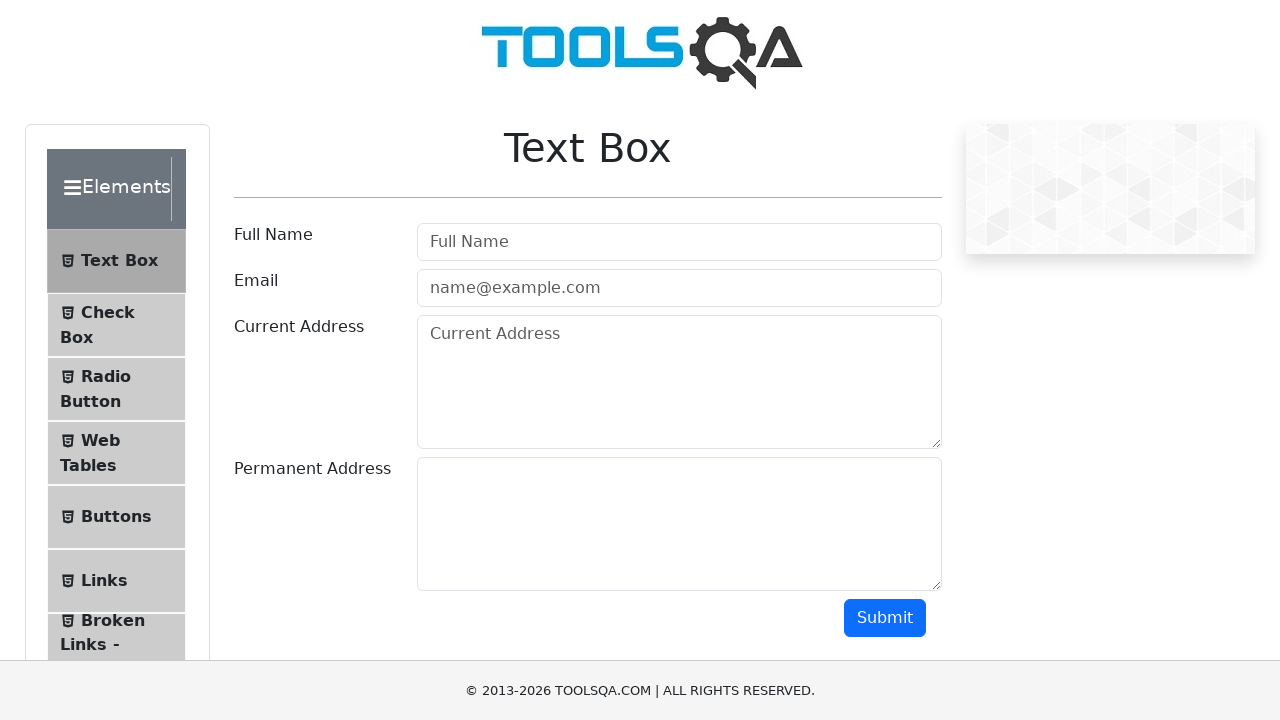

Waited for form name field to be visible
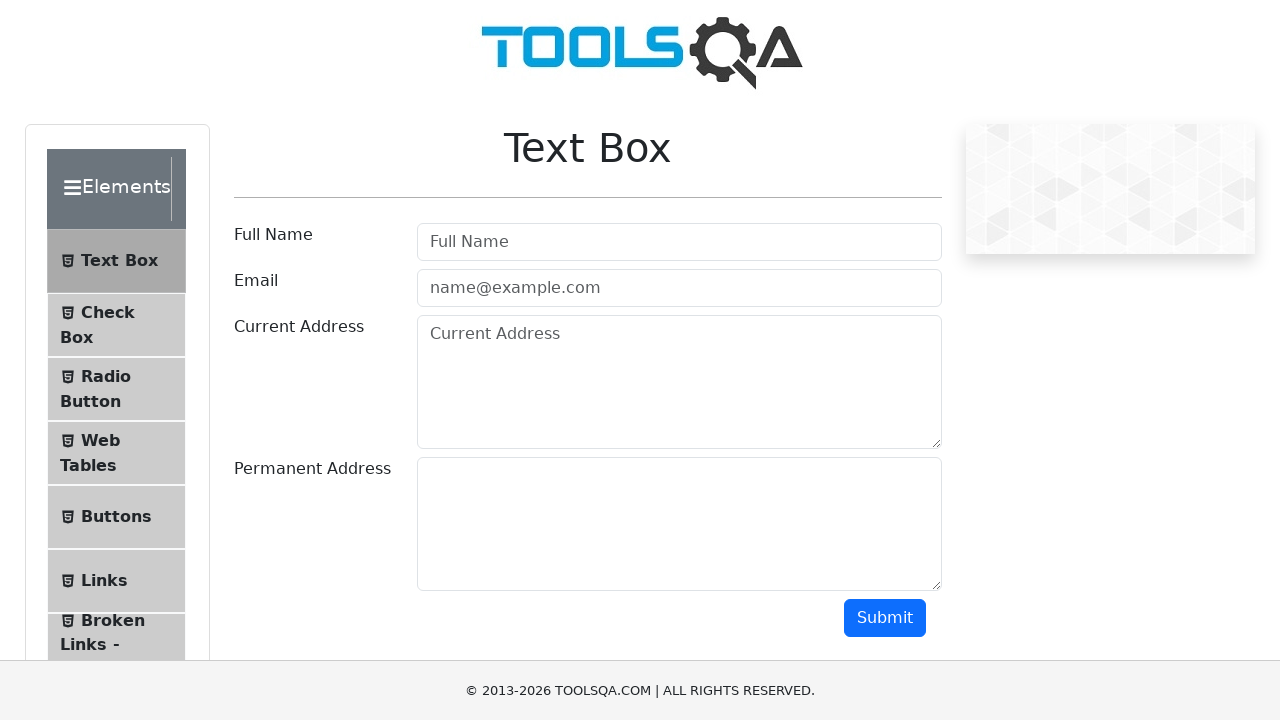

Filled name field with 'Soundarya' on #userName
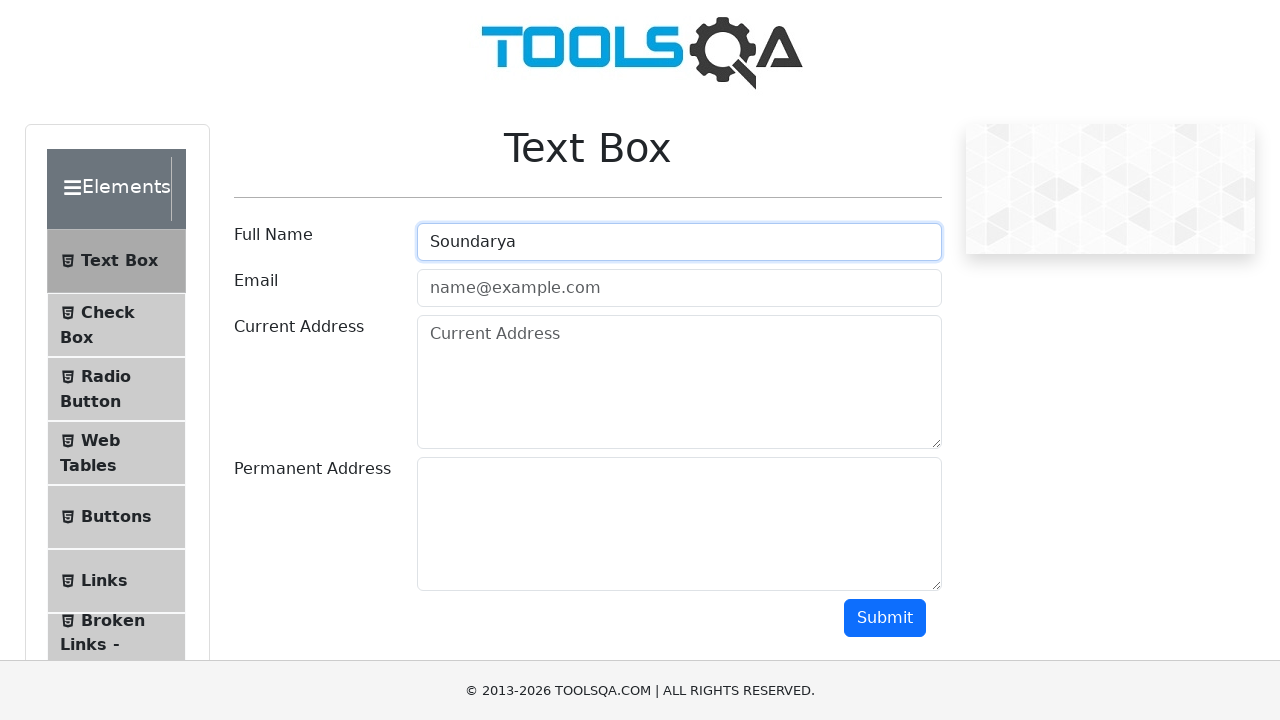

Filled email field with 'soundarya@example.com' on #userEmail
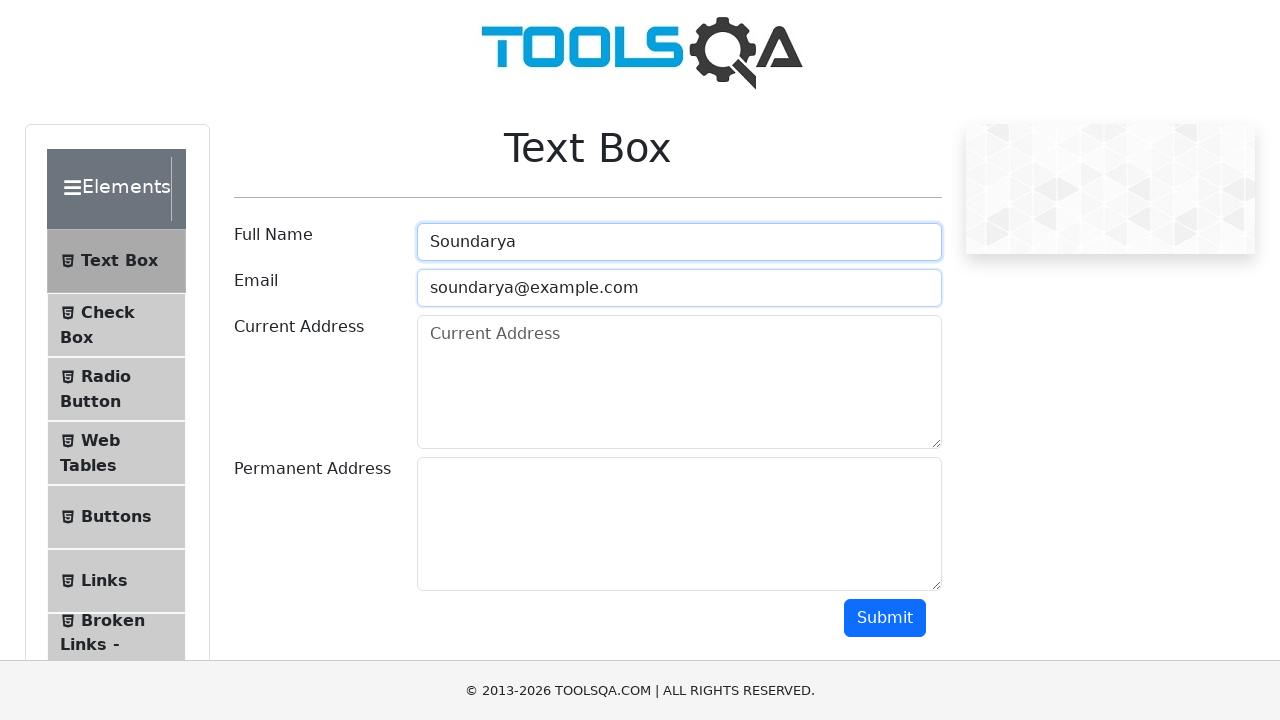

Filled current address field with 'Kadapa' on #currentAddress
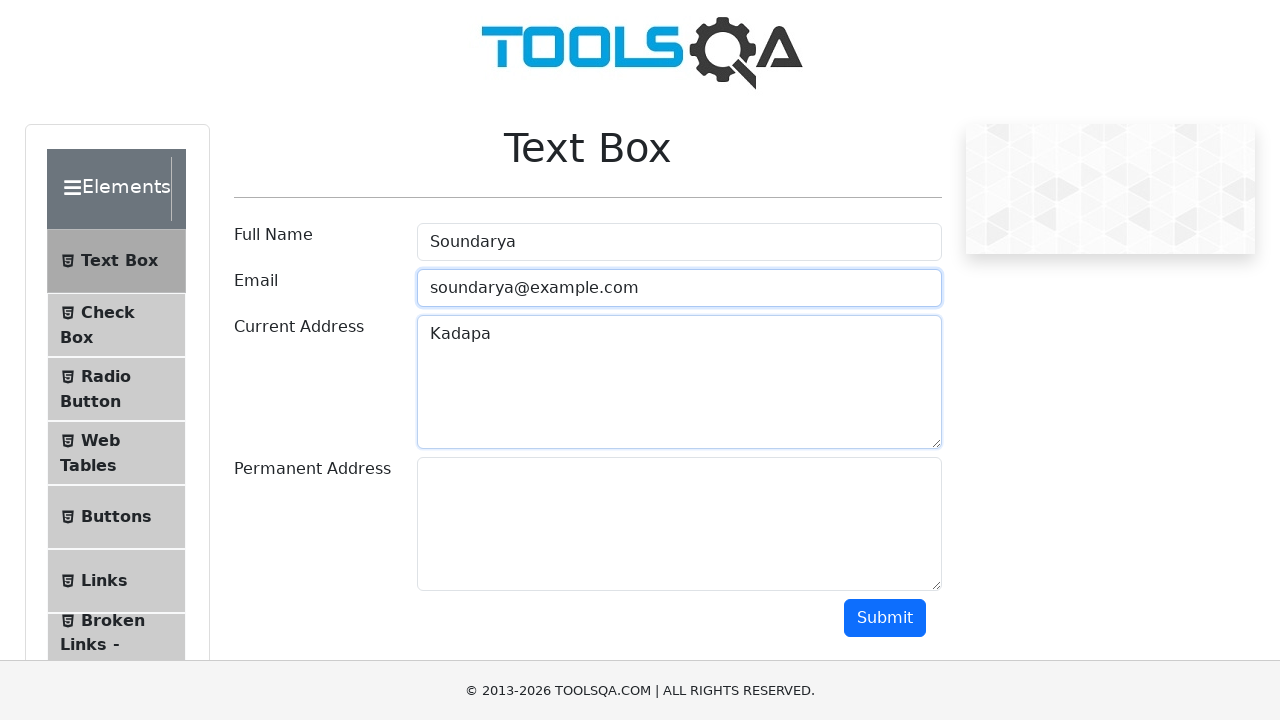

Filled permanent address field with 'Hyderabad' on #permanentAddress
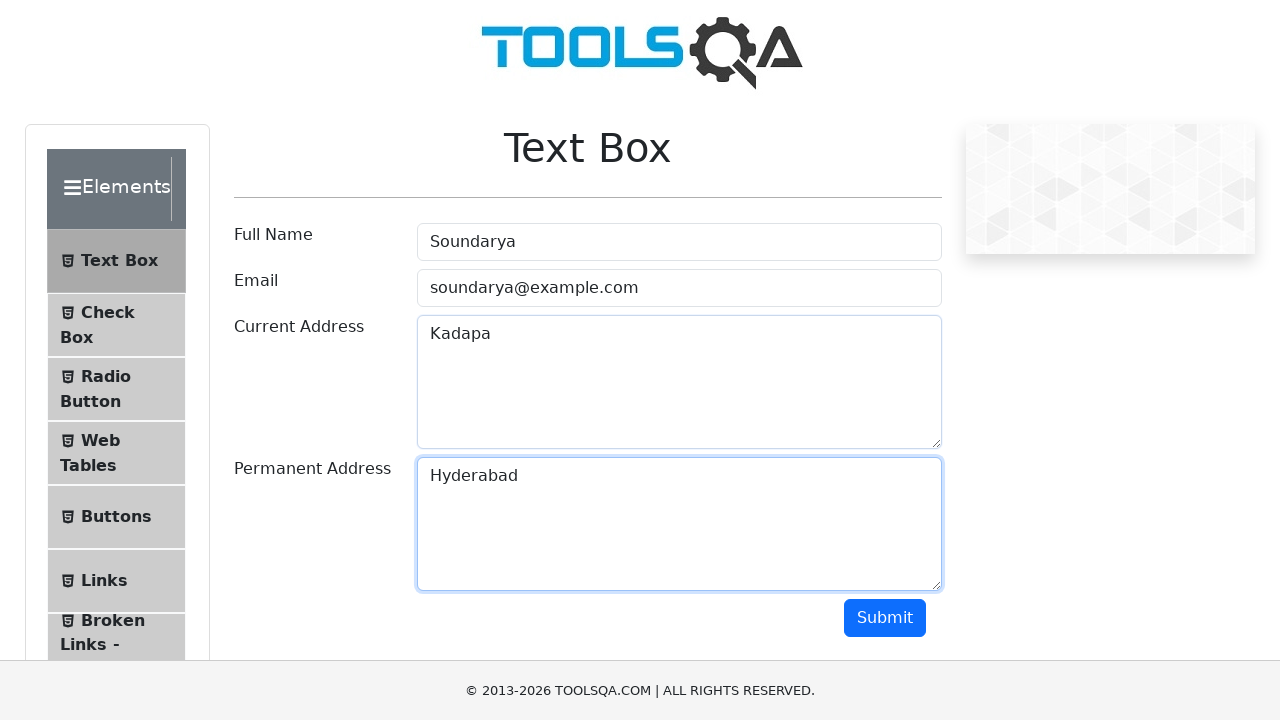

Clicked submit button to submit the form at (885, 618) on #submit
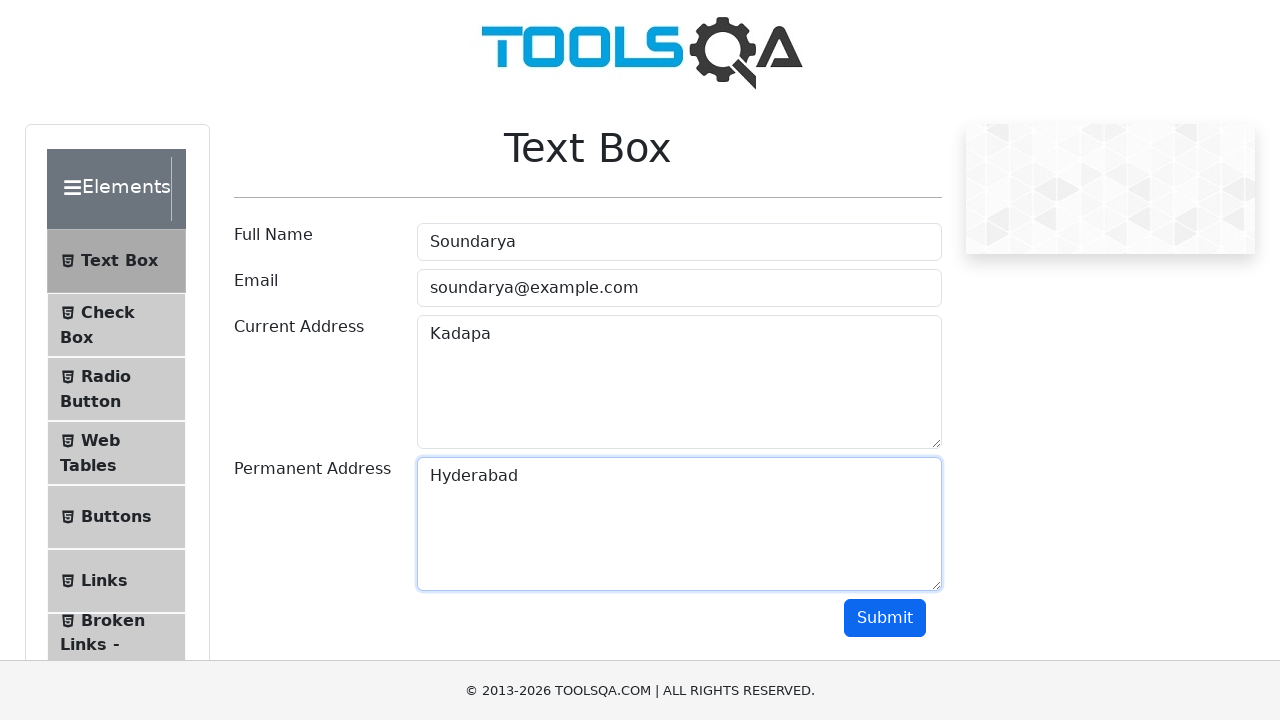

Verified output name field displays 'Soundarya'
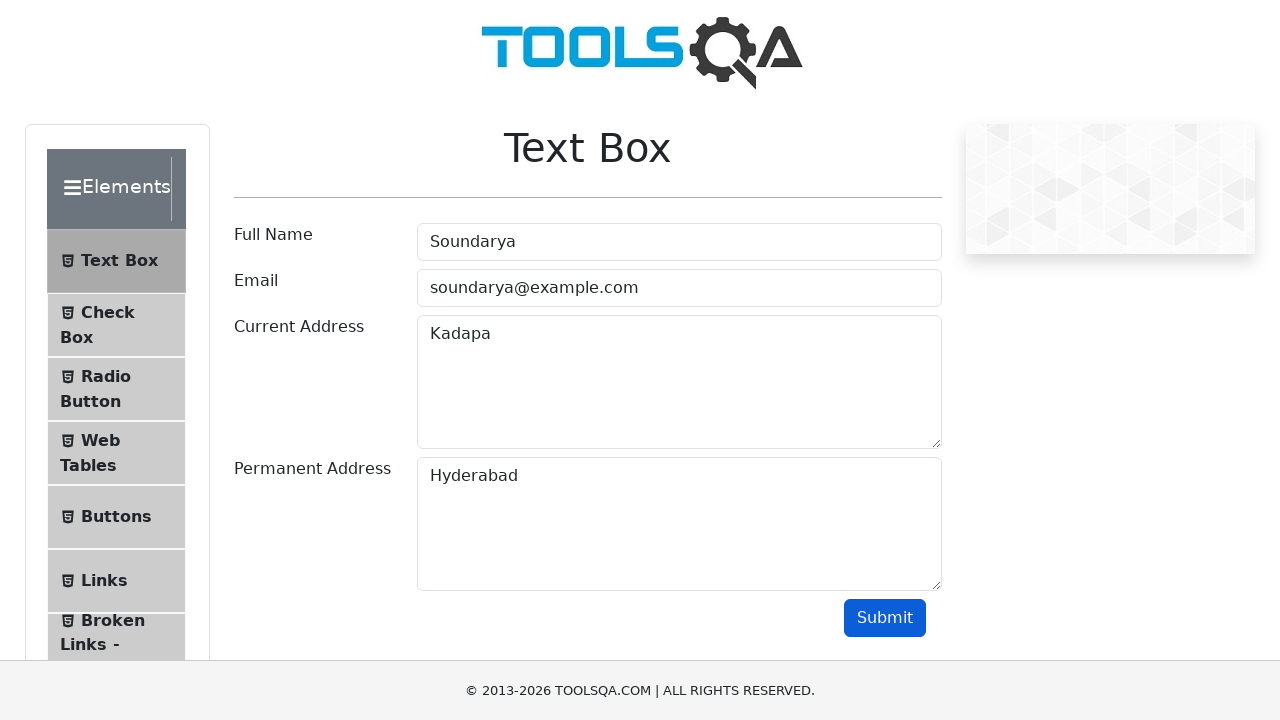

Verified output email field displays 'soundarya@example.com'
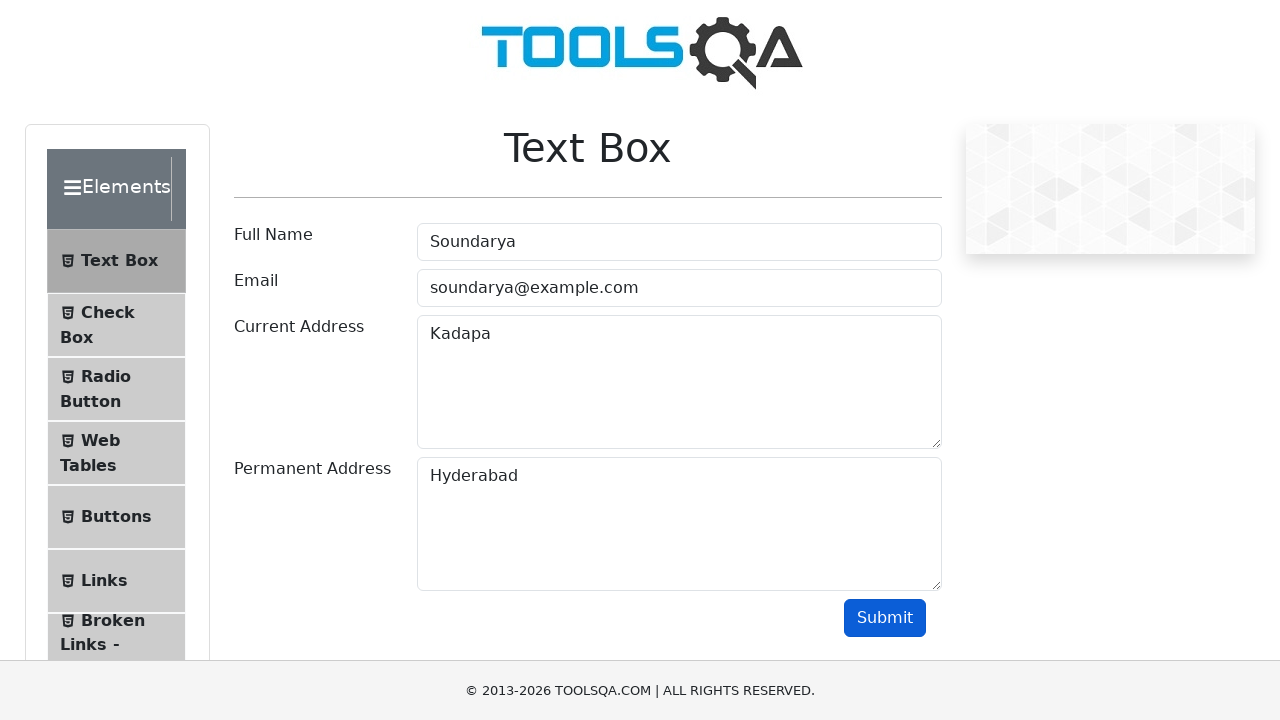

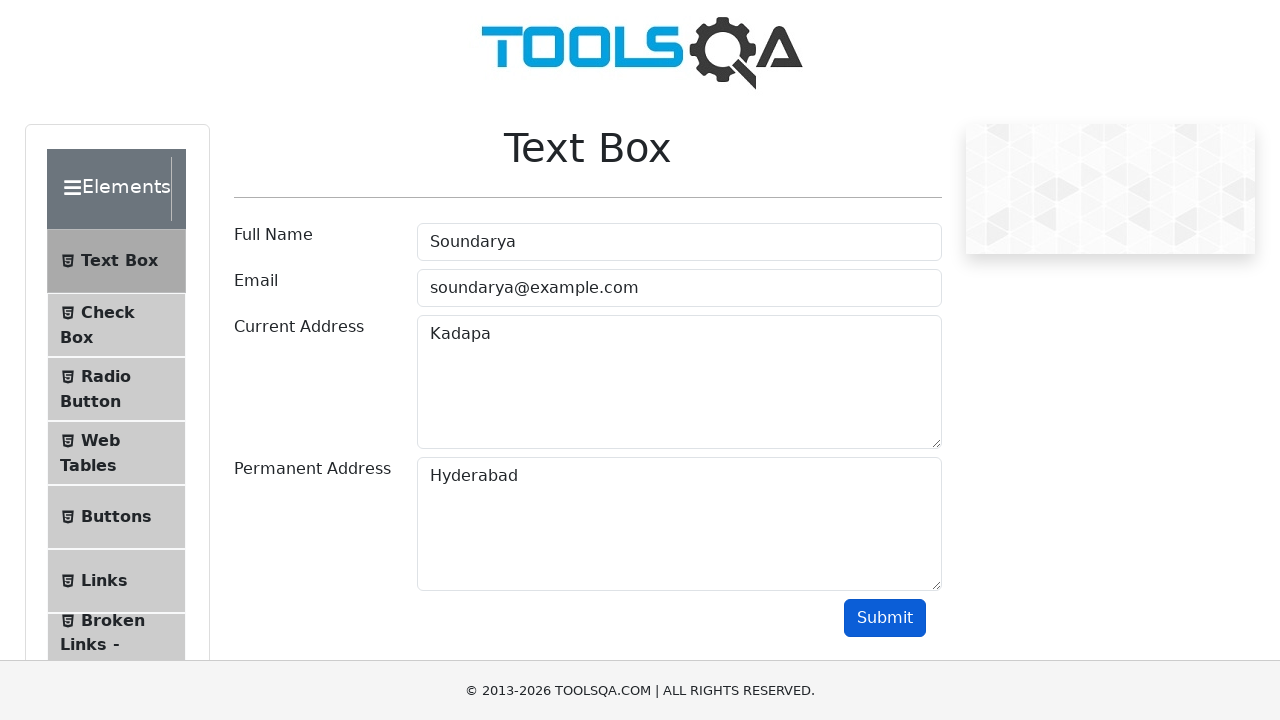